Tests a math problem form by extracting two numbers, calculating their sum, selecting the answer from a dropdown menu, and submitting the form

Starting URL: http://suninjuly.github.io/selects1.html

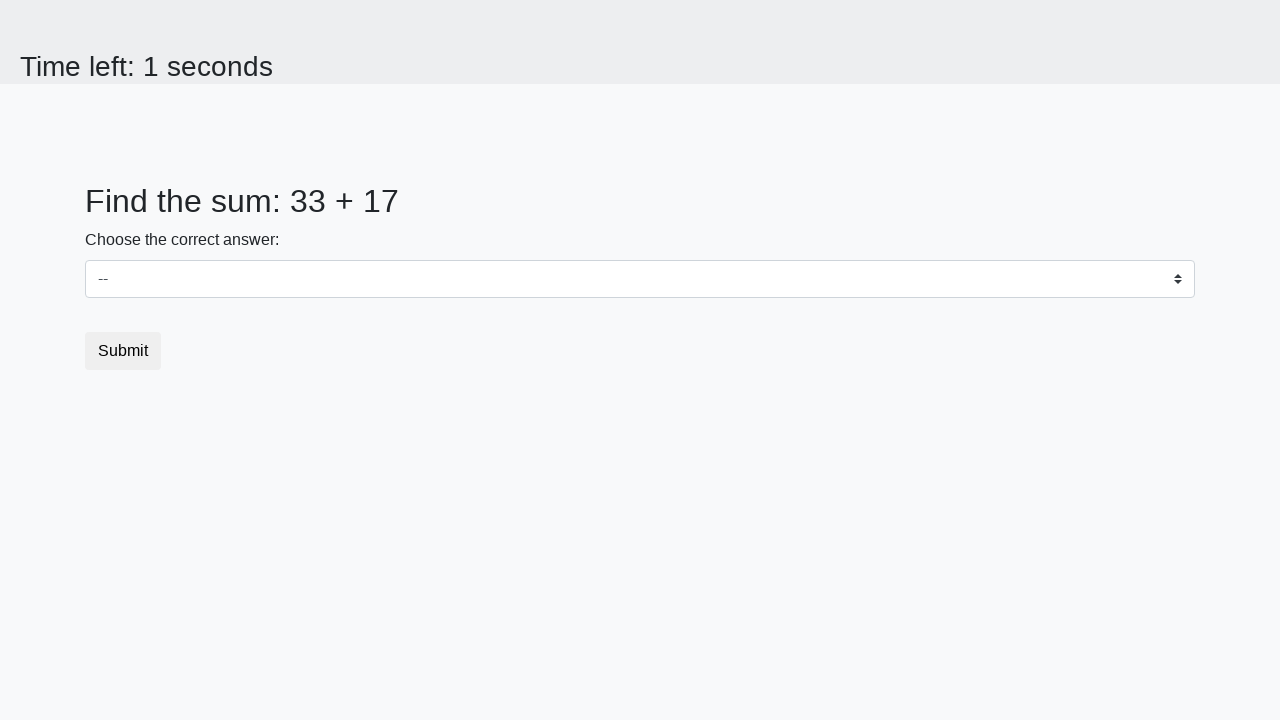

Extracted first number from #num1 element
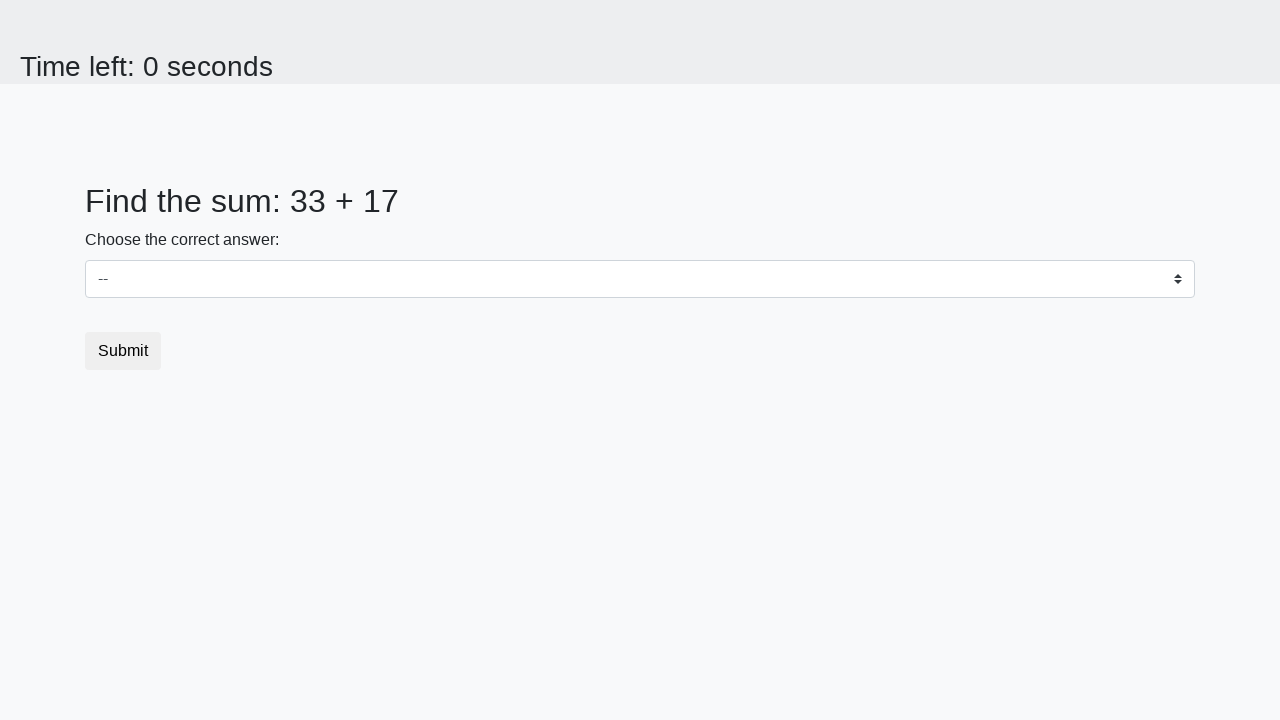

Extracted second number from #num2 element
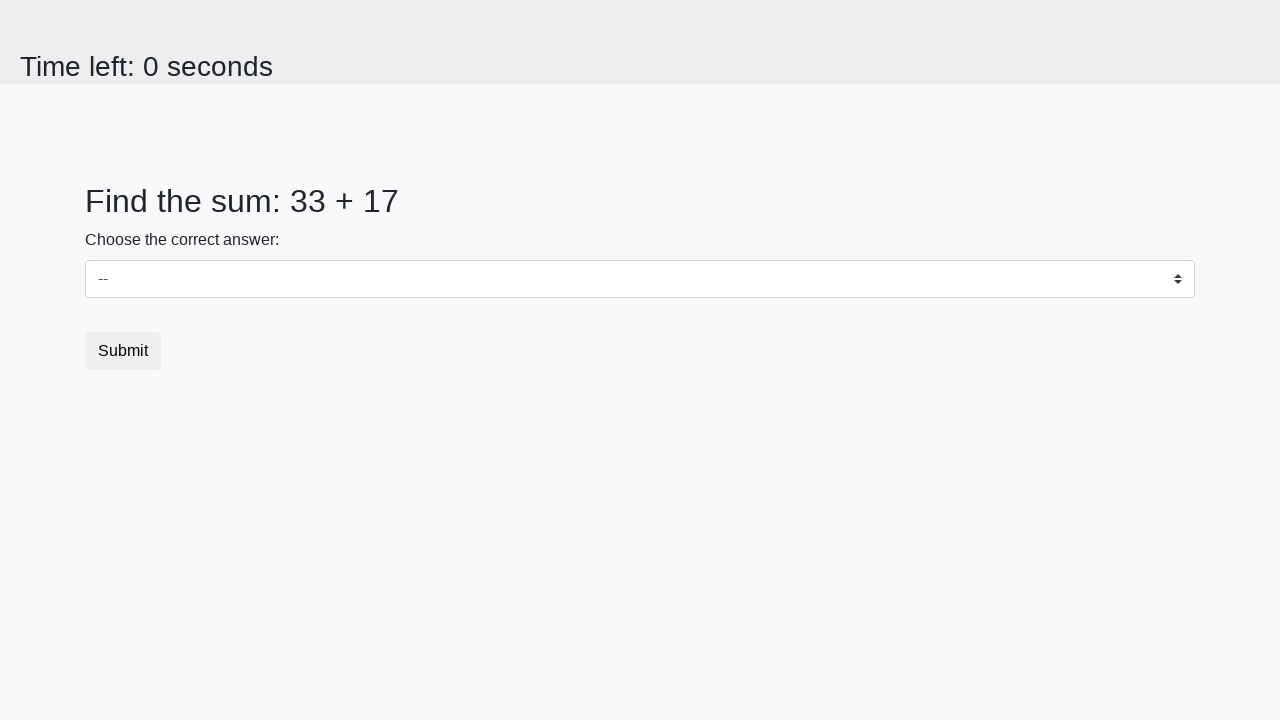

Calculated sum: 33 + 17 = 50
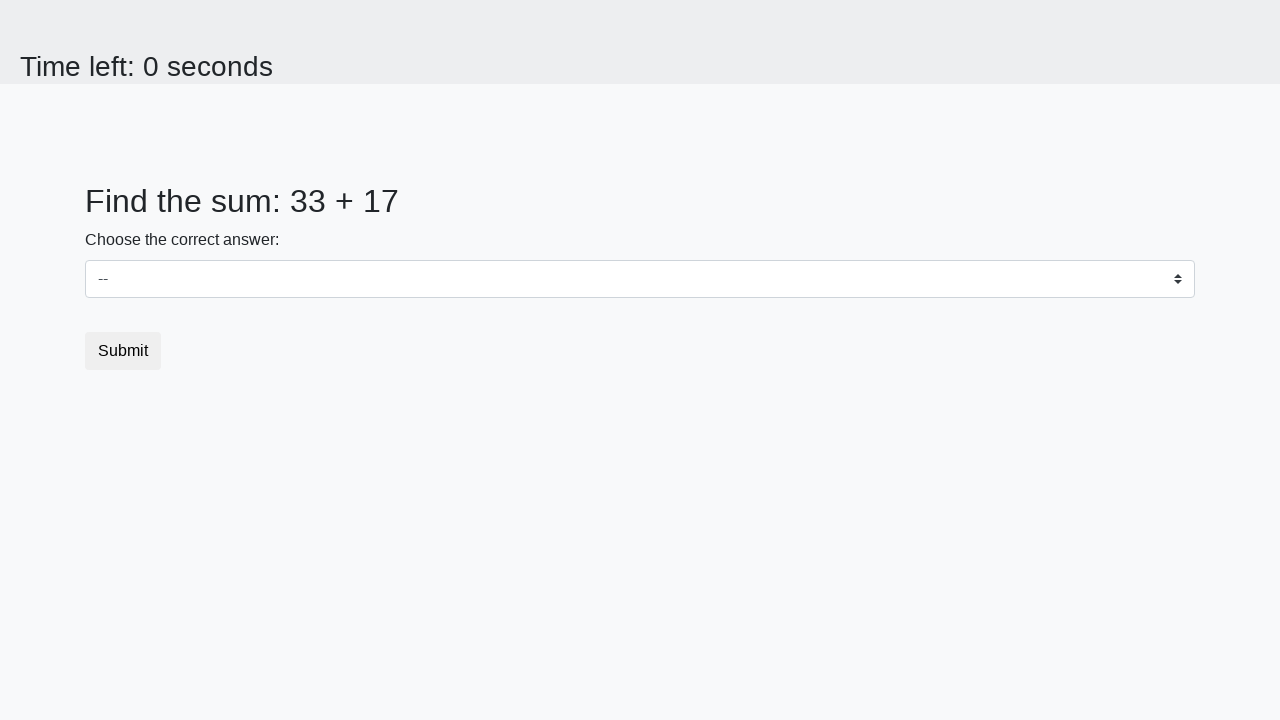

Selected answer '50' from dropdown menu on select
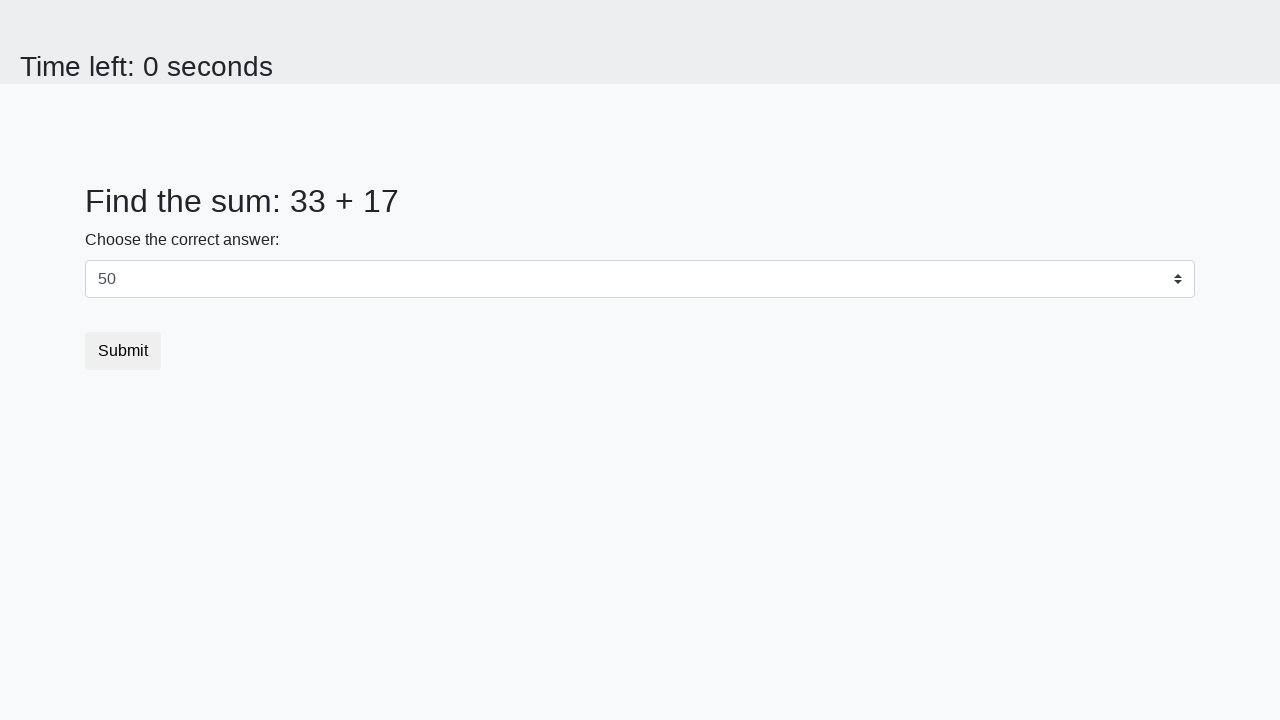

Clicked submit button to submit form at (123, 351) on button
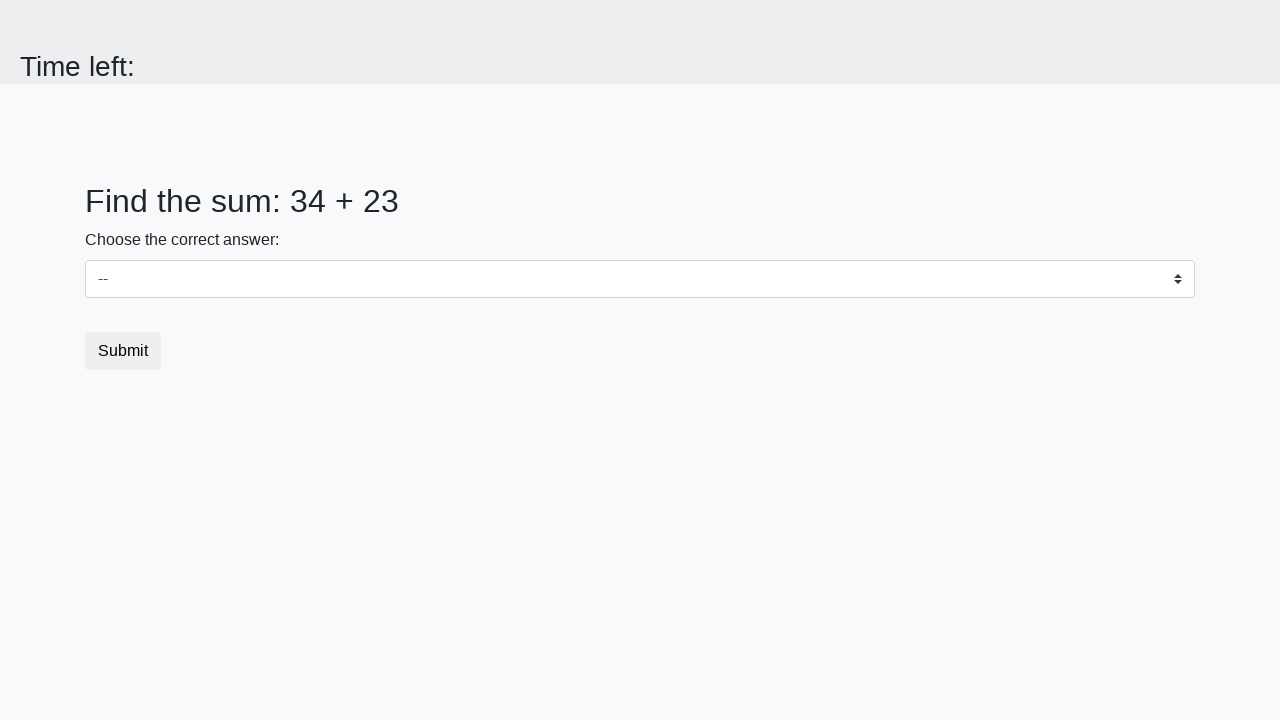

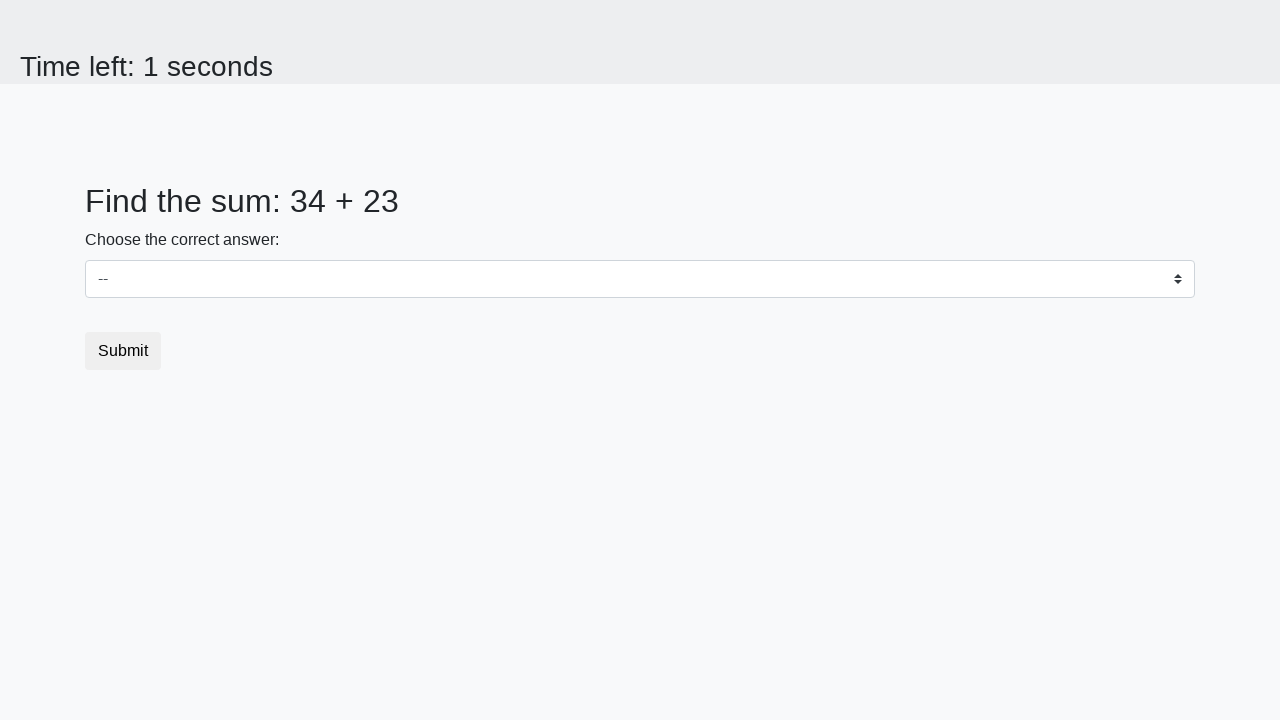